Tests the user registration flow by filling in first name, last name, email, and password fields on the Sharelane registration form

Starting URL: https://www.sharelane.com/cgi-bin/register.py?page=2&zip_code=12345&first_name=&last_name=&email=&password1=&password2=

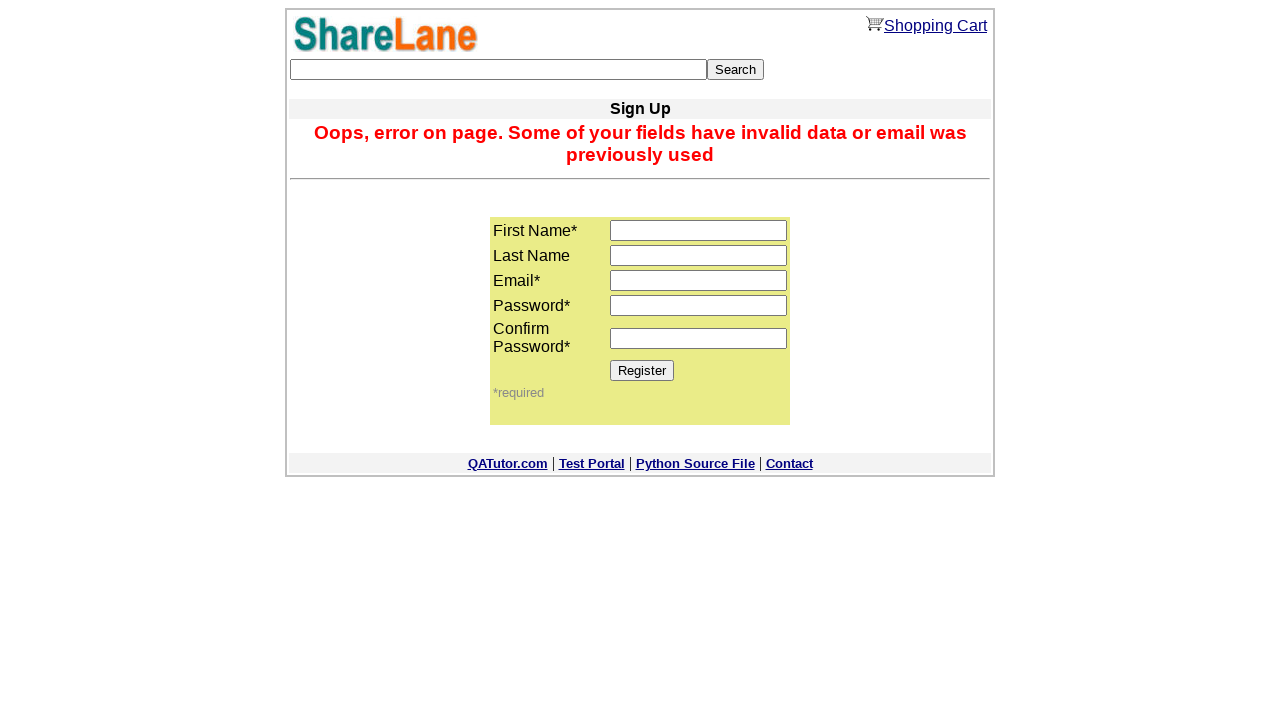

Filled first name field with 'Jennifer' on input[name='first_name']
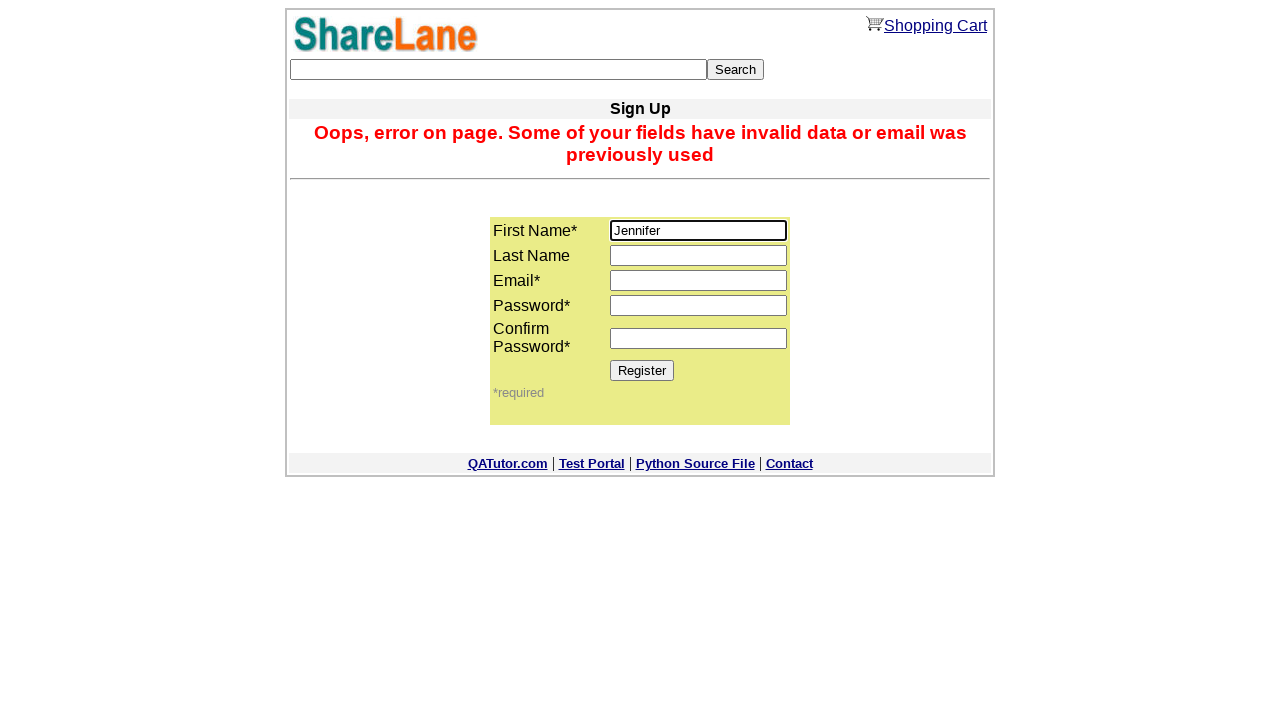

Filled last name field with 'Morrison' on input[name='last_name']
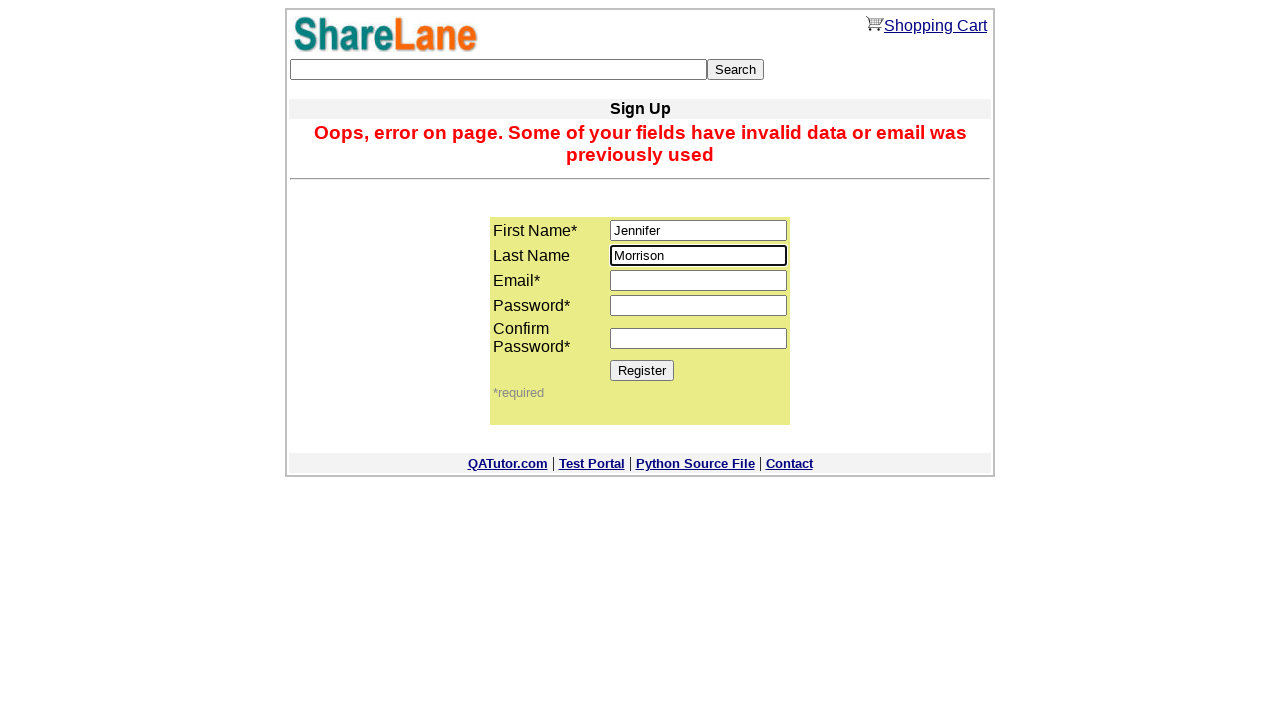

Filled email field with 'jennifer.morrison847@example.com' on input[name='email']
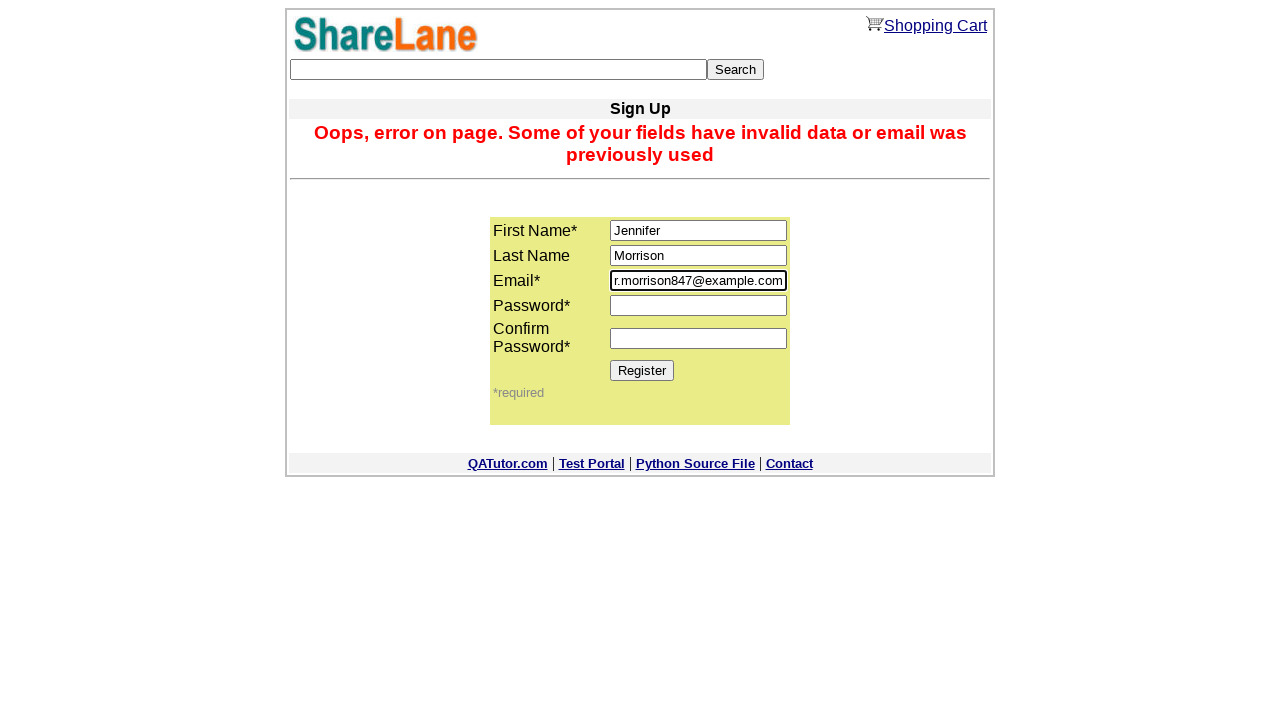

Filled password1 field with secure password on input[name='password1']
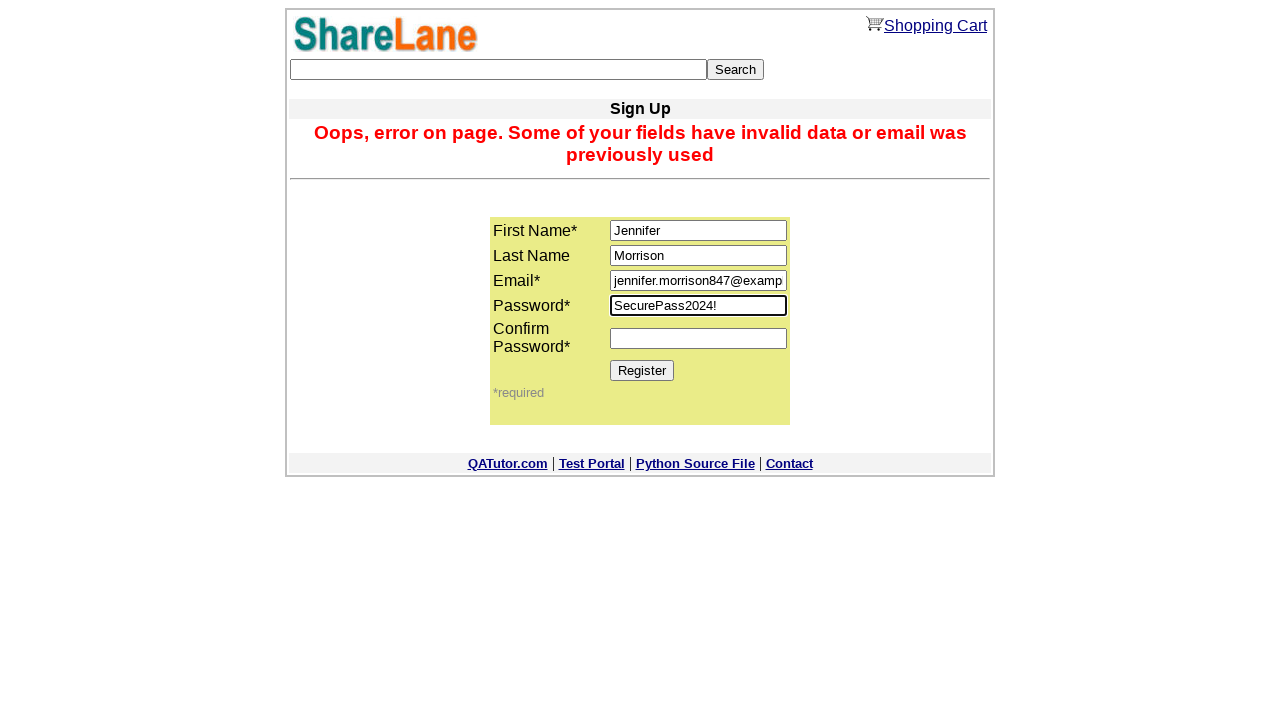

Filled password2 field with matching secure password on input[name='password2']
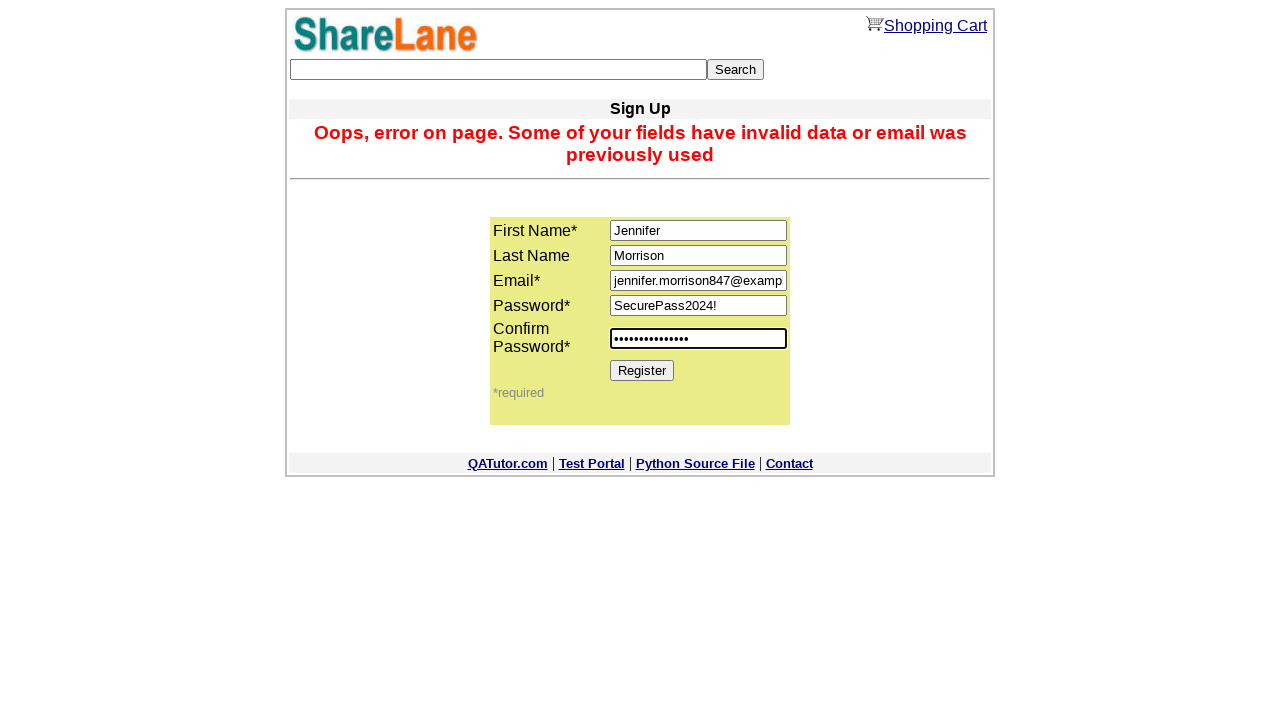

Register button is visible and ready for submission
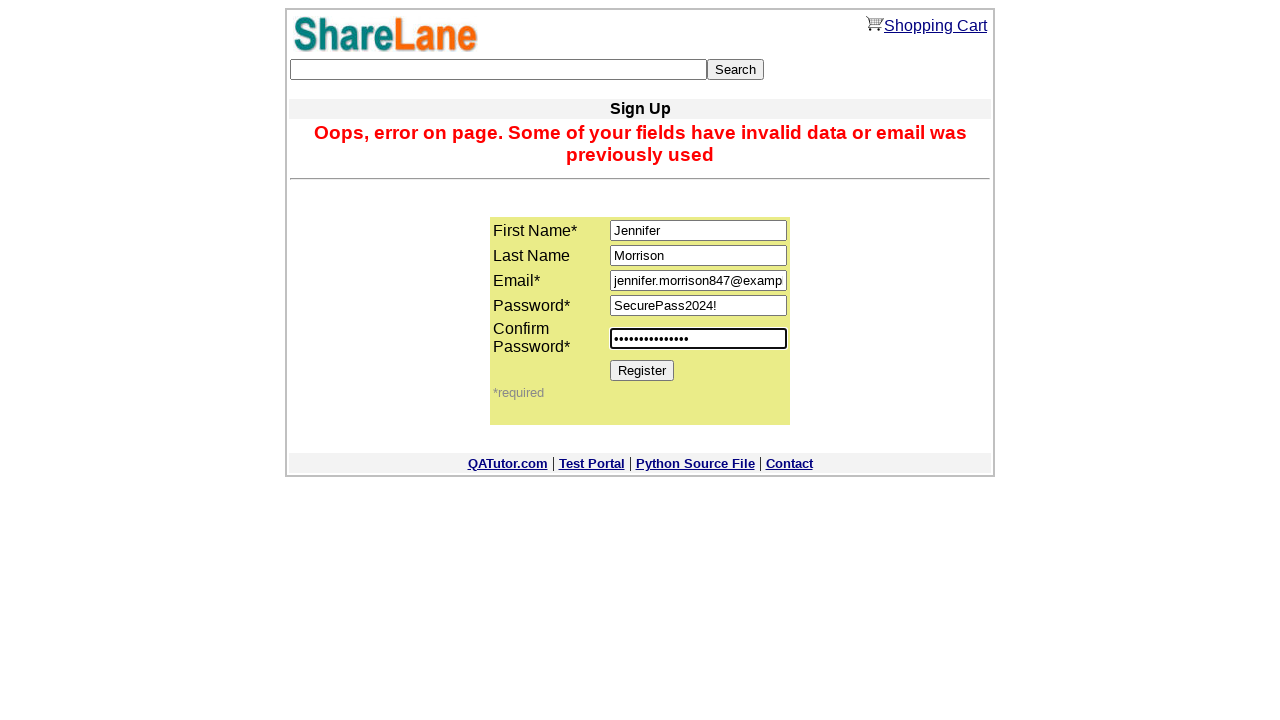

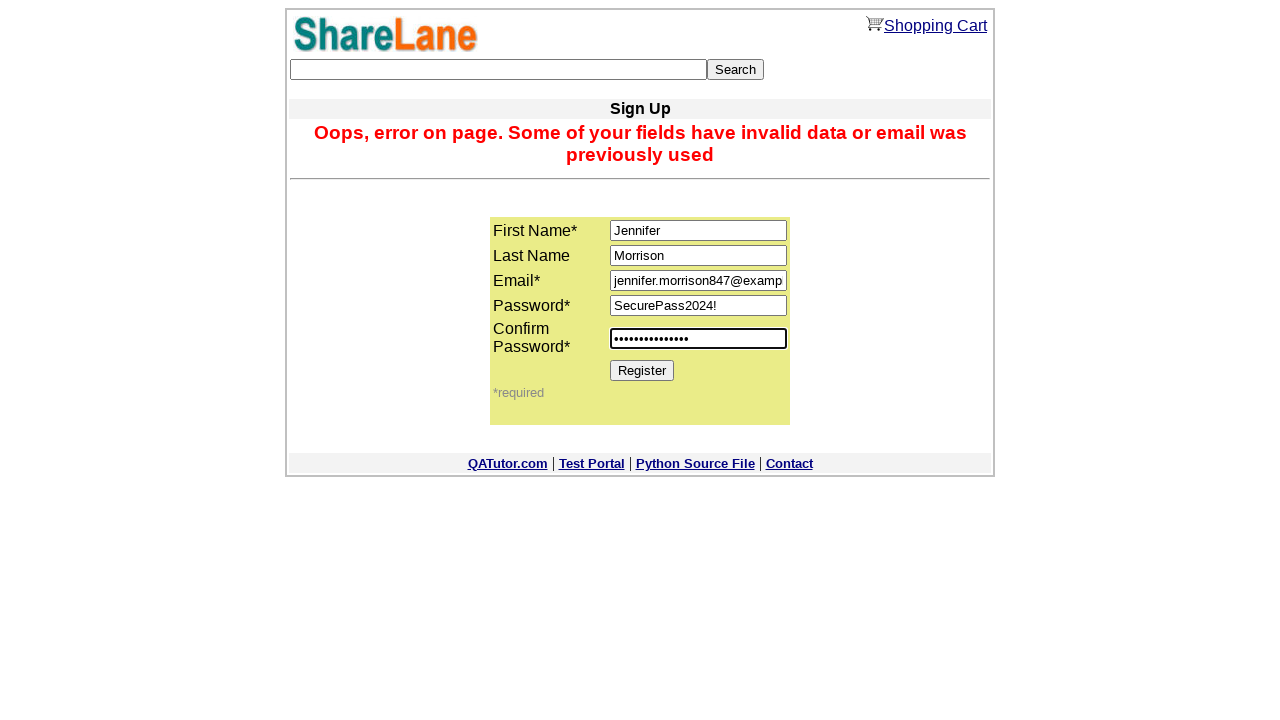